Demonstrates entering a value into a disabled textbox using JavaScript execution

Starting URL: http://seleniumpractise.blogspot.com/2016/09/how-to-work-with-disable-textbox-or.html

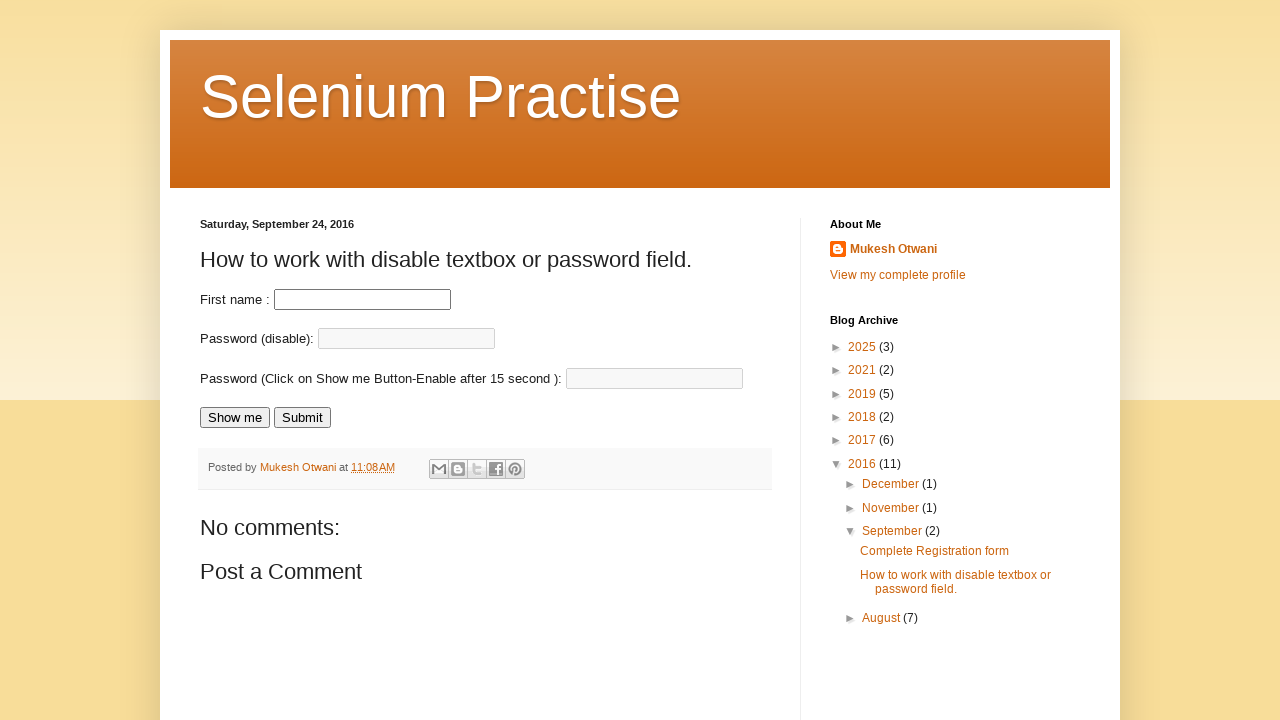

Navigated to disabled textbox test page
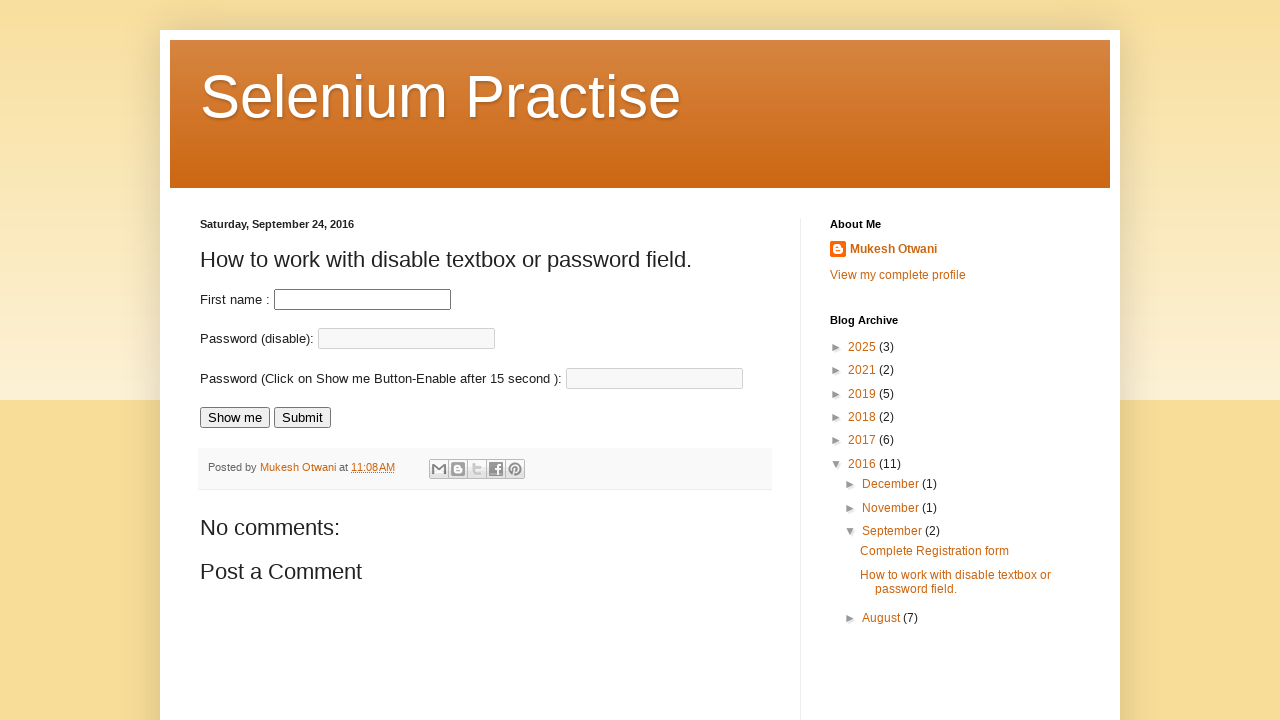

Executed JavaScript to set value 'testpassword123' in disabled textbox element with id 'pass'
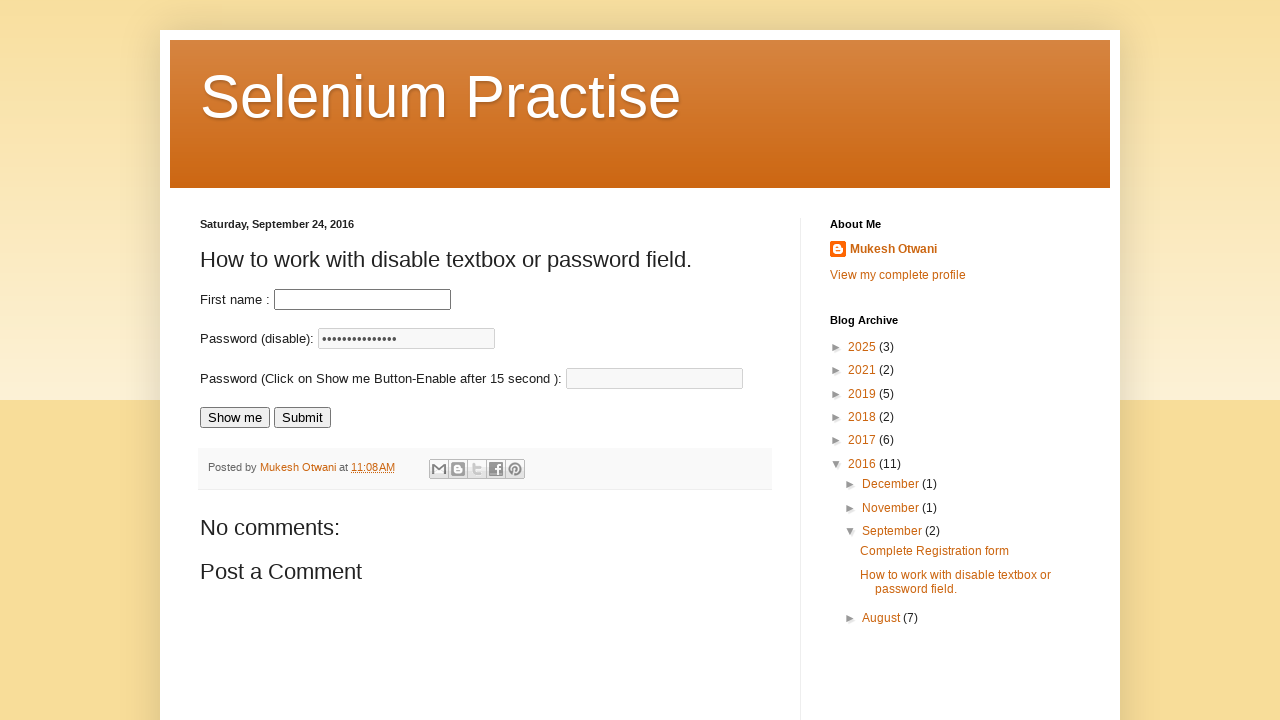

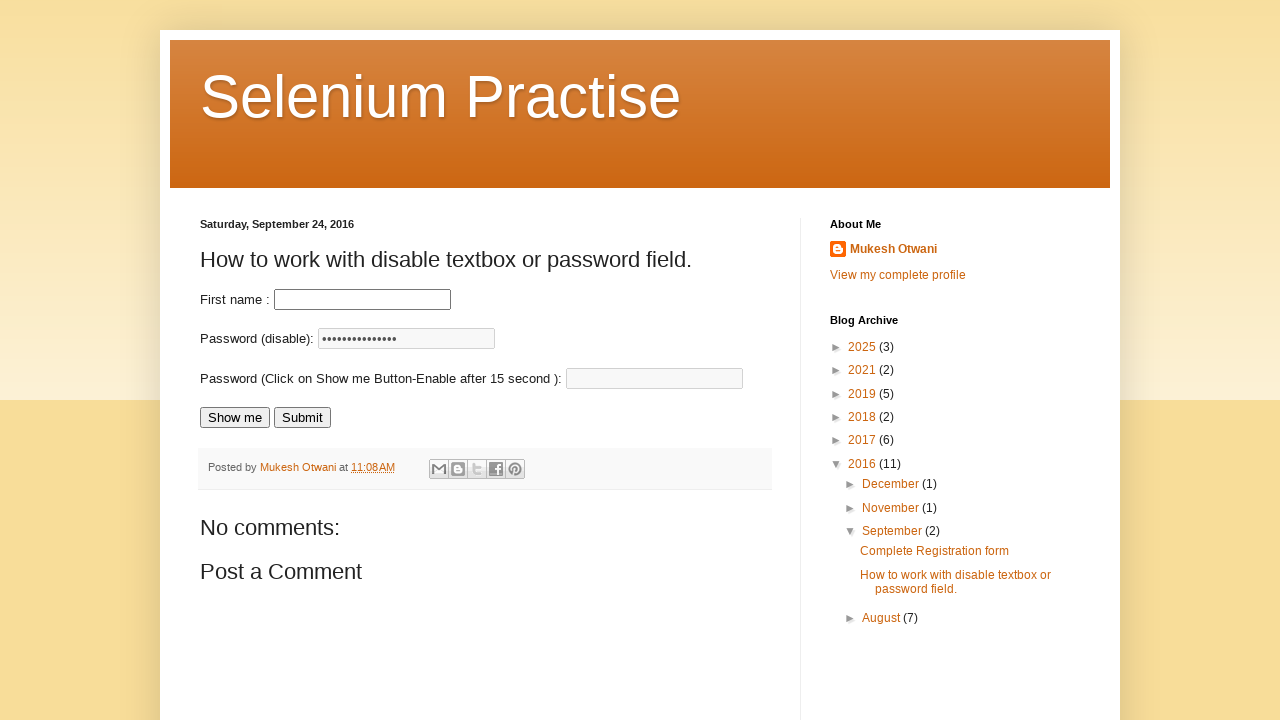